Tests window handling functionality by opening a popup window and retrieving window handles

Starting URL: http://omayo.blogspot.com/

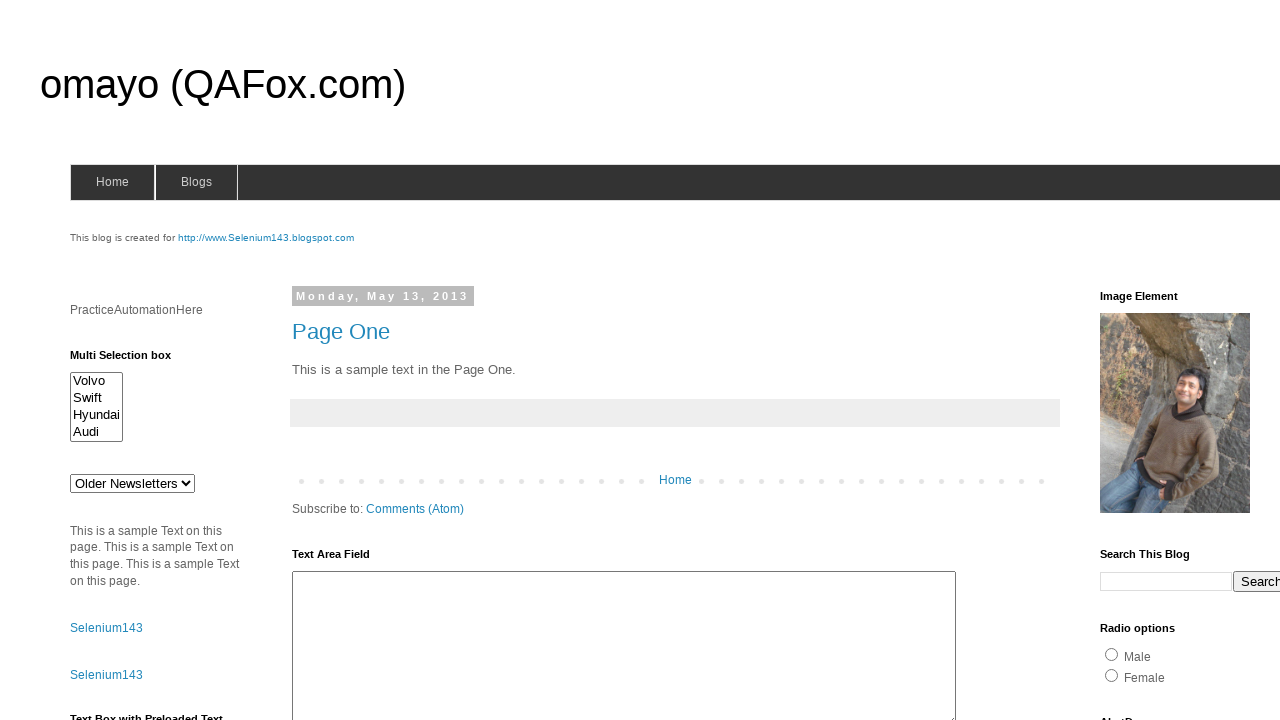

Clicked link to open popup window at (132, 360) on text=Open a popup window
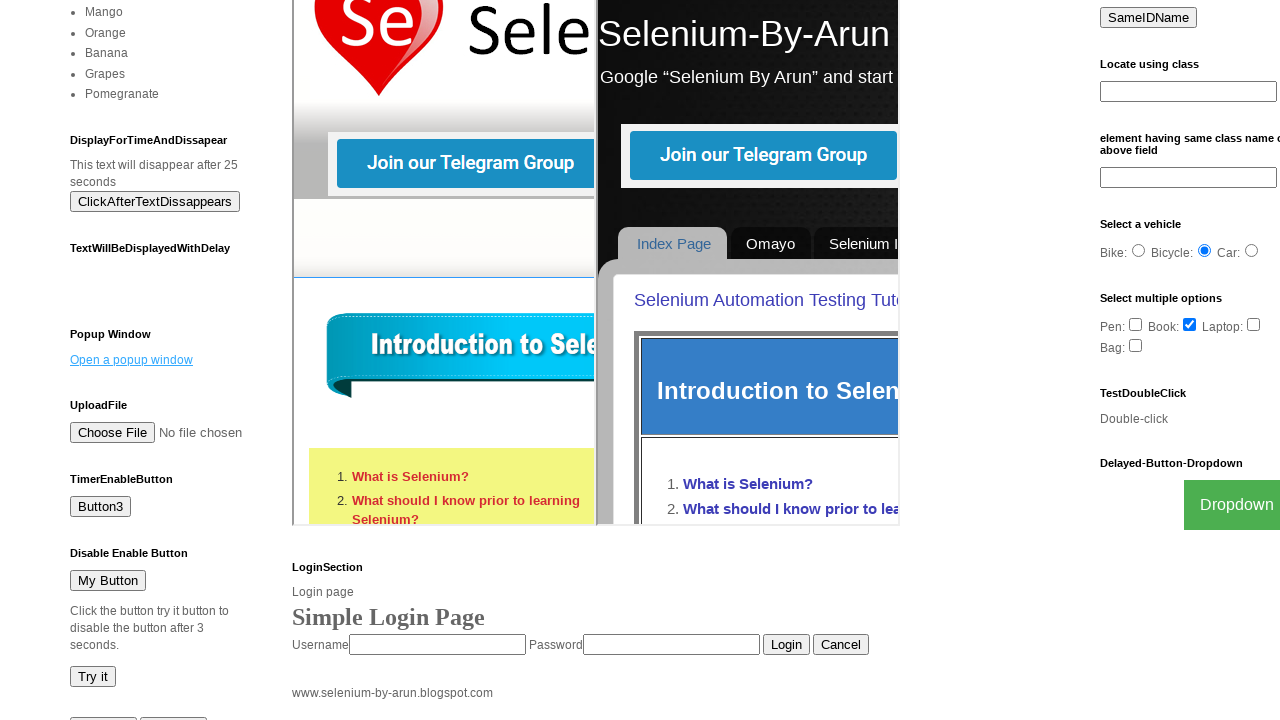

Waited for popup window to open
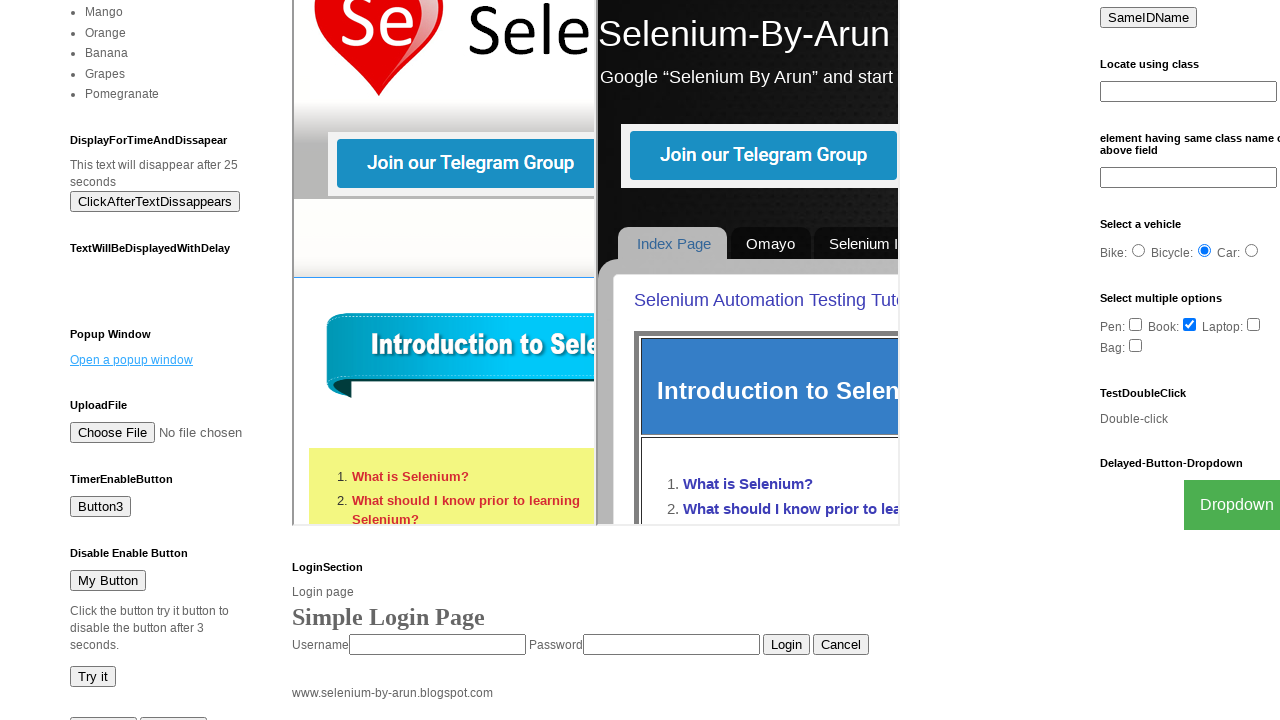

Retrieved all window contexts - found 2 windows/tabs
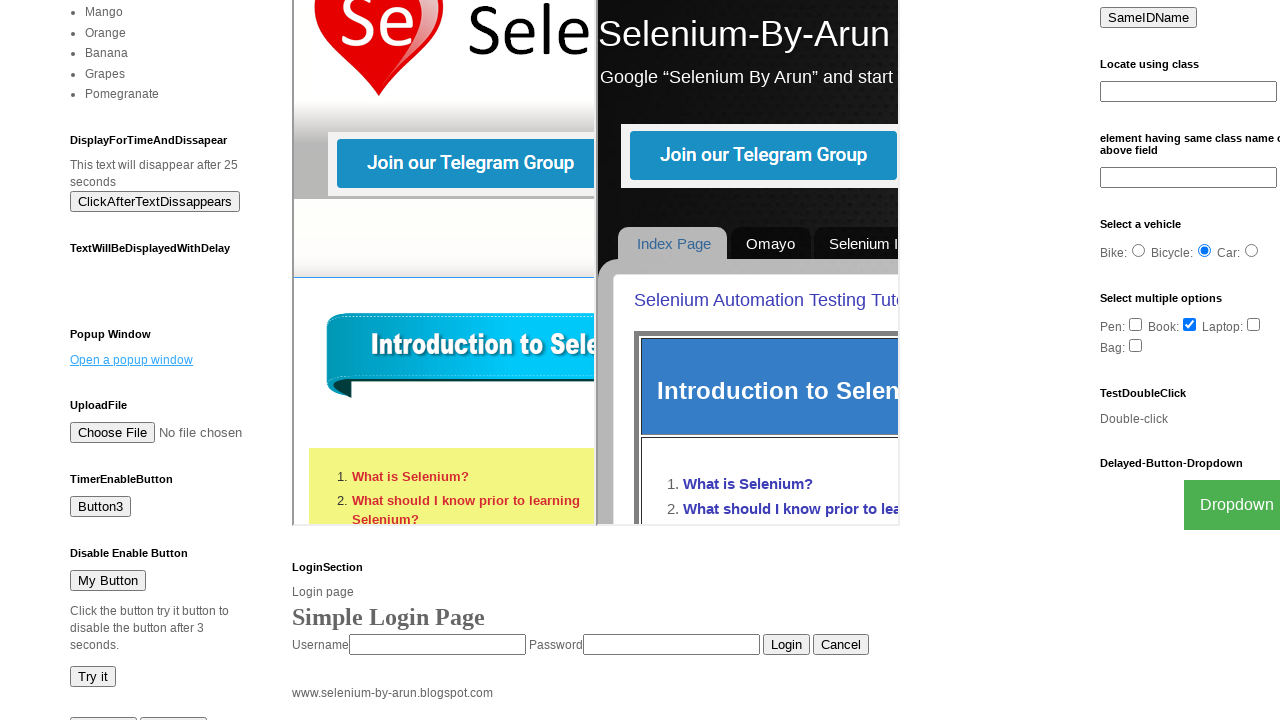

Retrieved window 0 URL: http://omayo.blogspot.com/
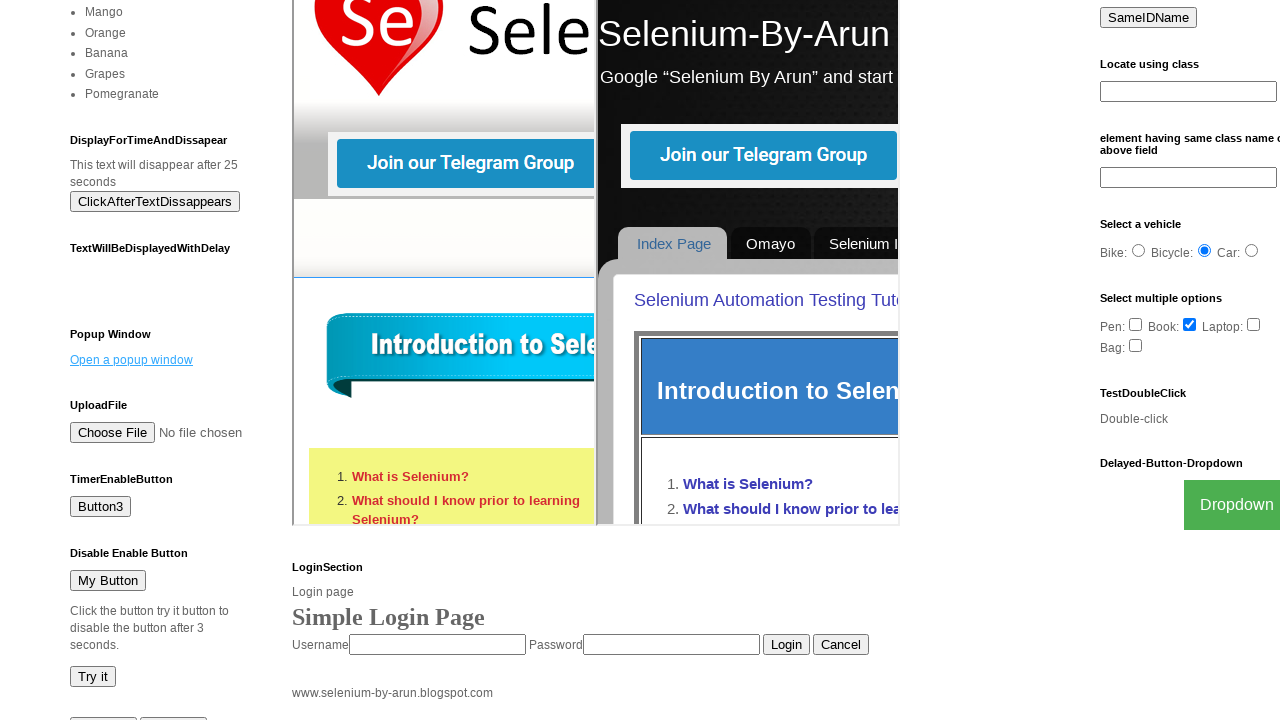

Retrieved window 1 URL: https://the-internet.herokuapp.com/windows/new
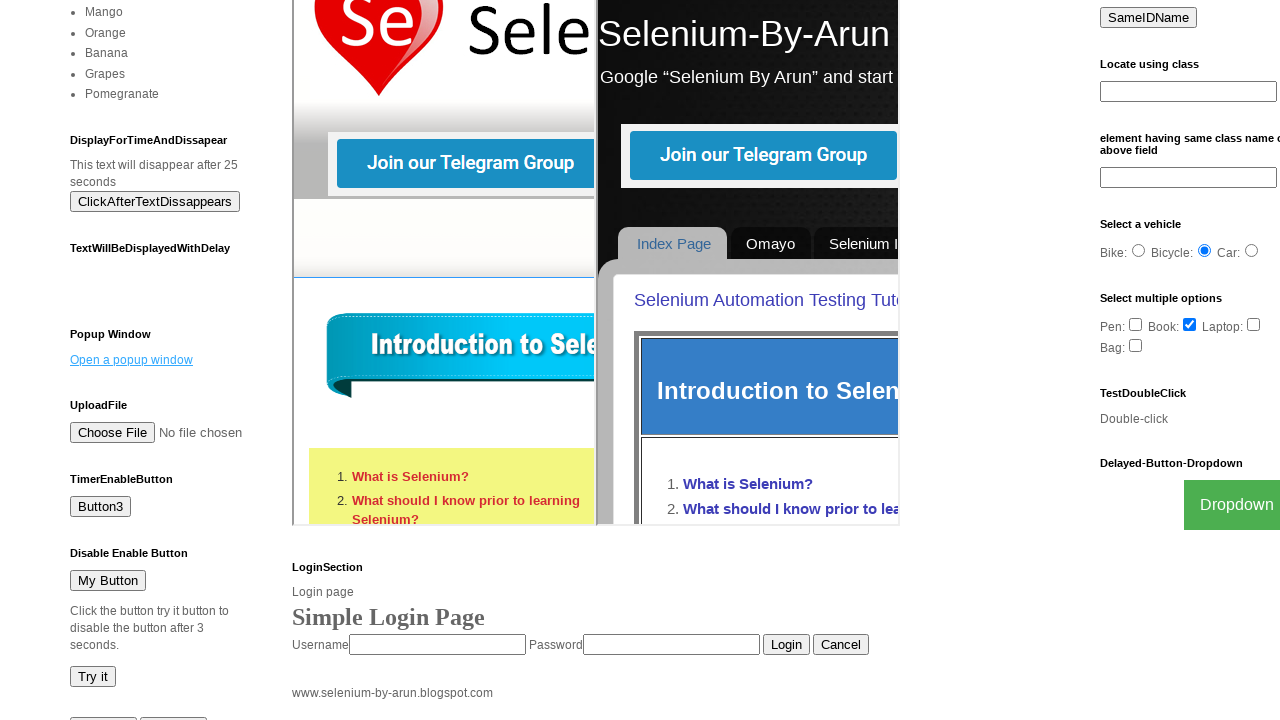

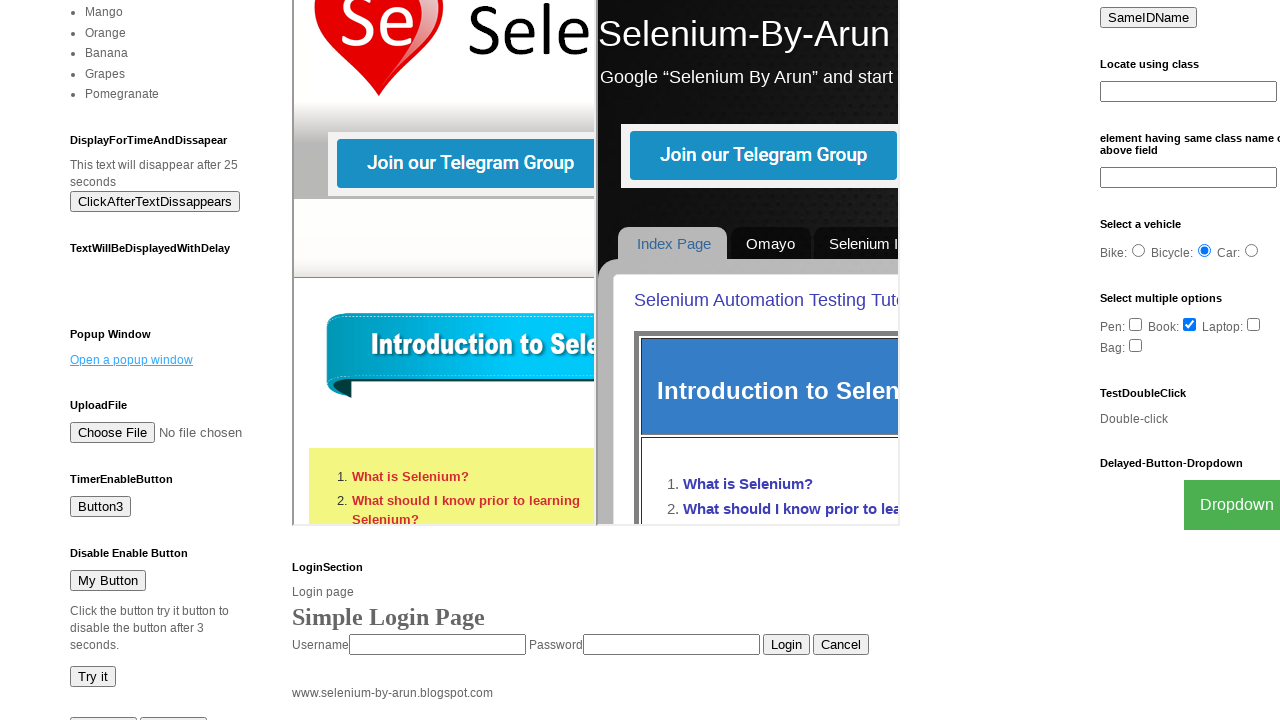